Tests the input field functionality on the Heroku test app by entering a numeric value and verifying it was correctly entered

Starting URL: http://the-internet.herokuapp.com/inputs

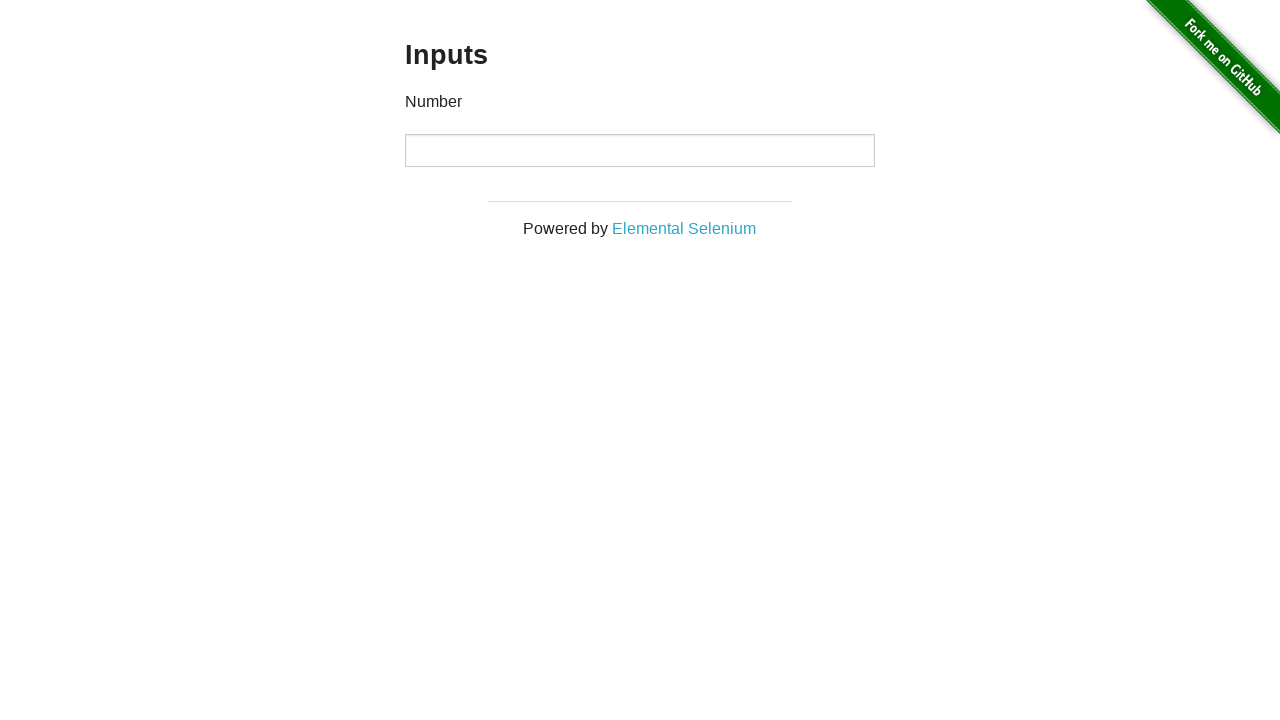

Entered numeric value '1111' into the input field on input
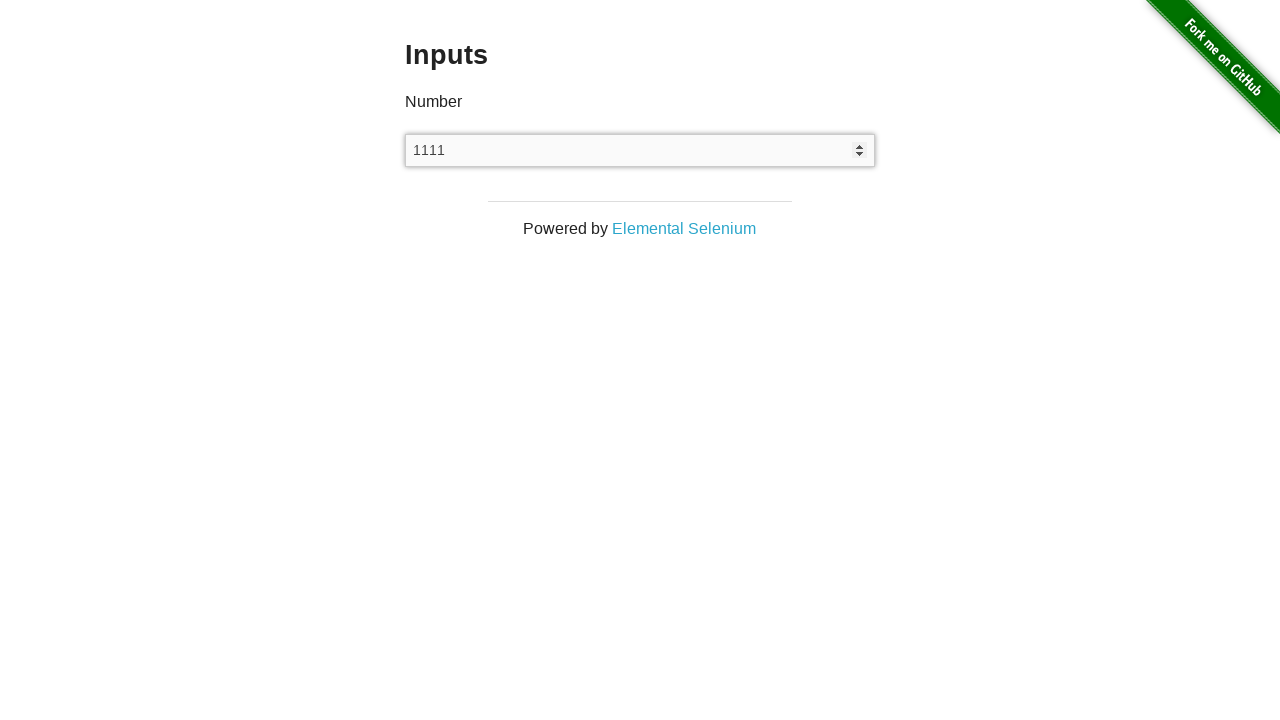

Retrieved input field value for verification
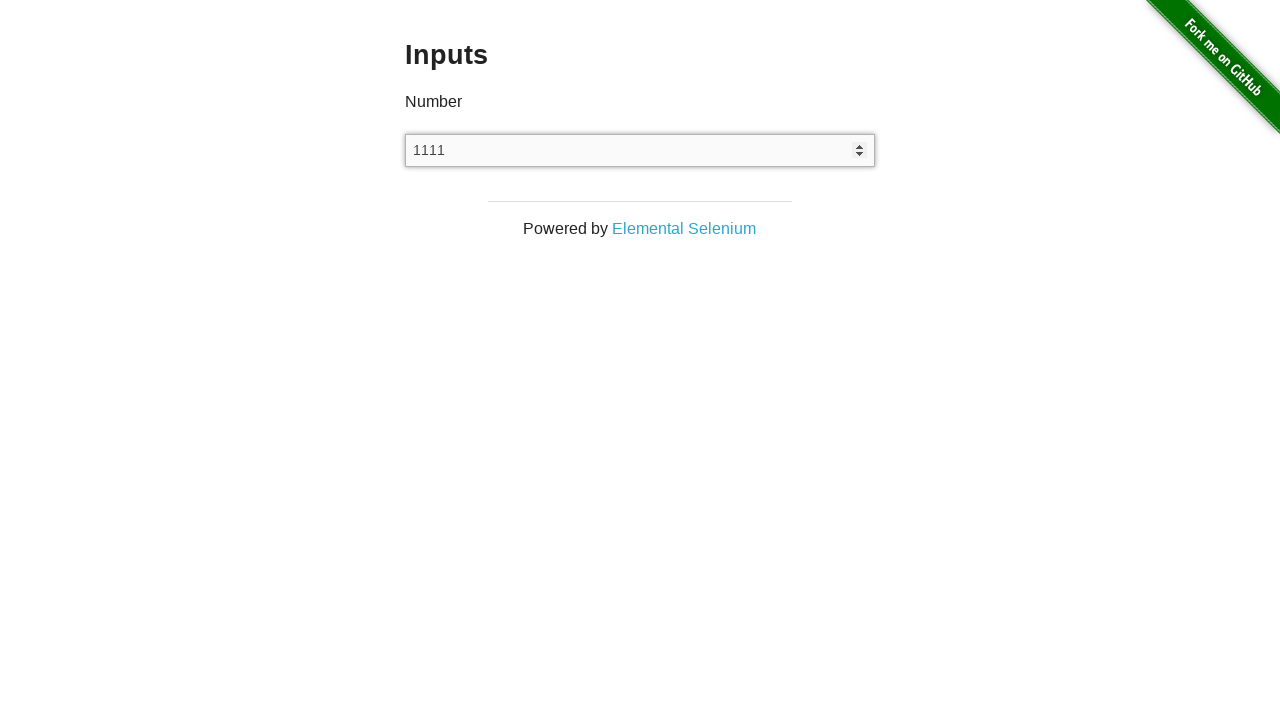

Verified that input field contains the correct value '1111'
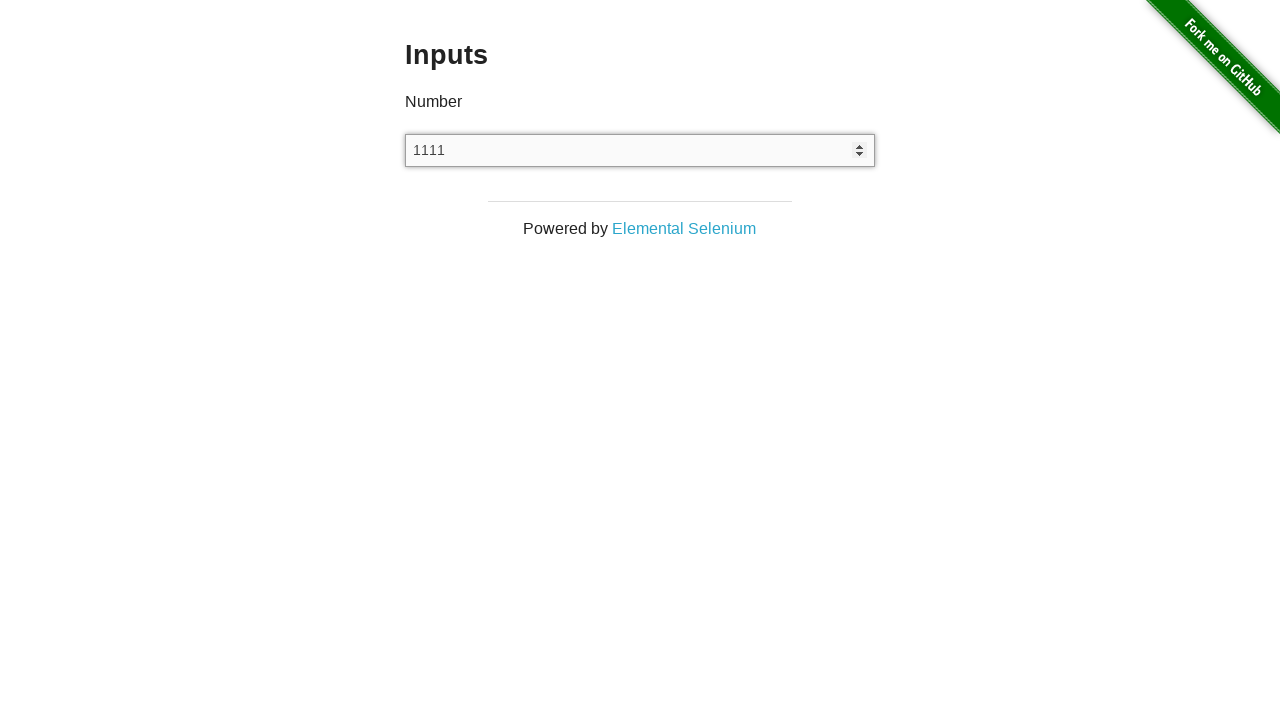

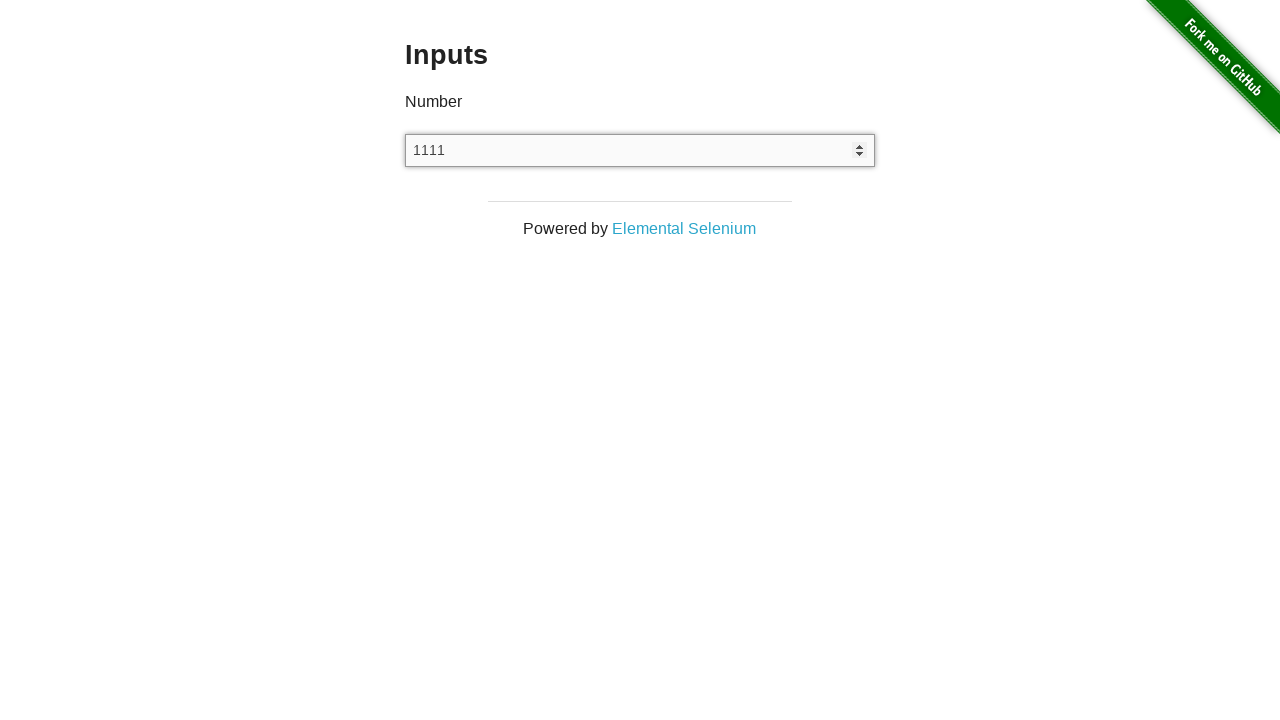